Tests clicking a button that changes the page title text

Starting URL: https://igorsmasc.github.io/praticando_waits/

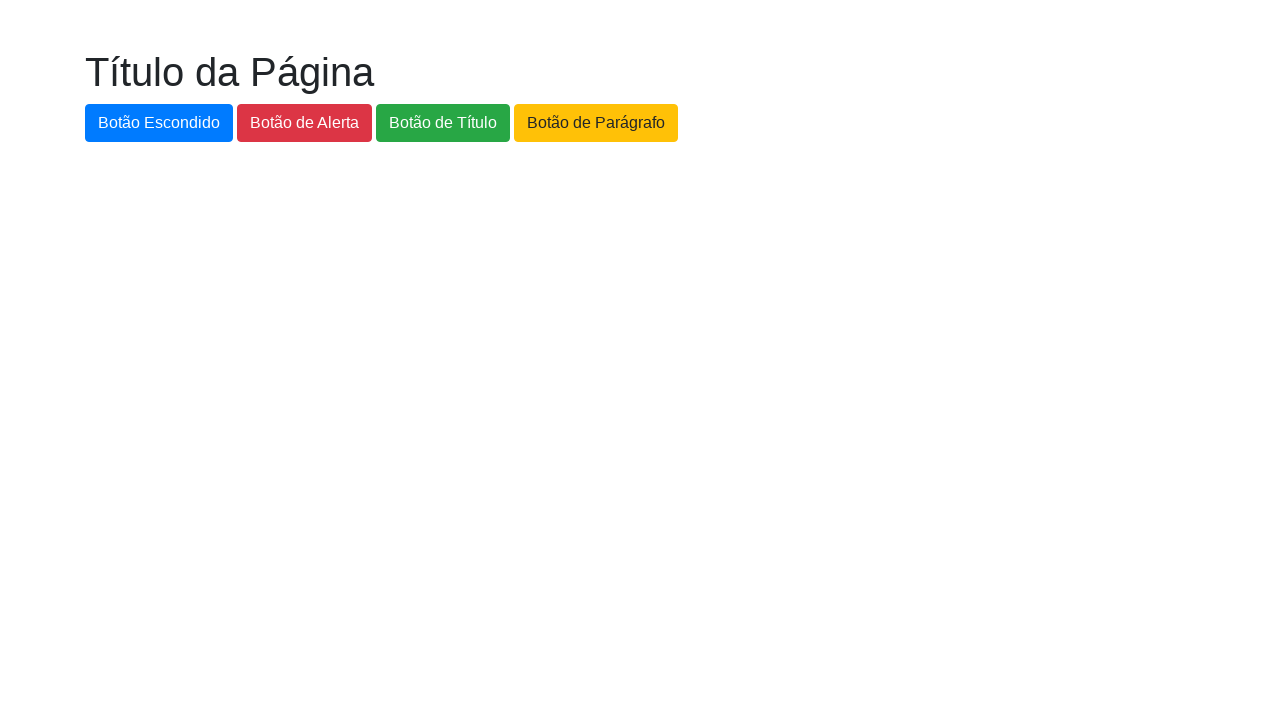

Clicked button to change page title at (443, 123) on #botao-titulo
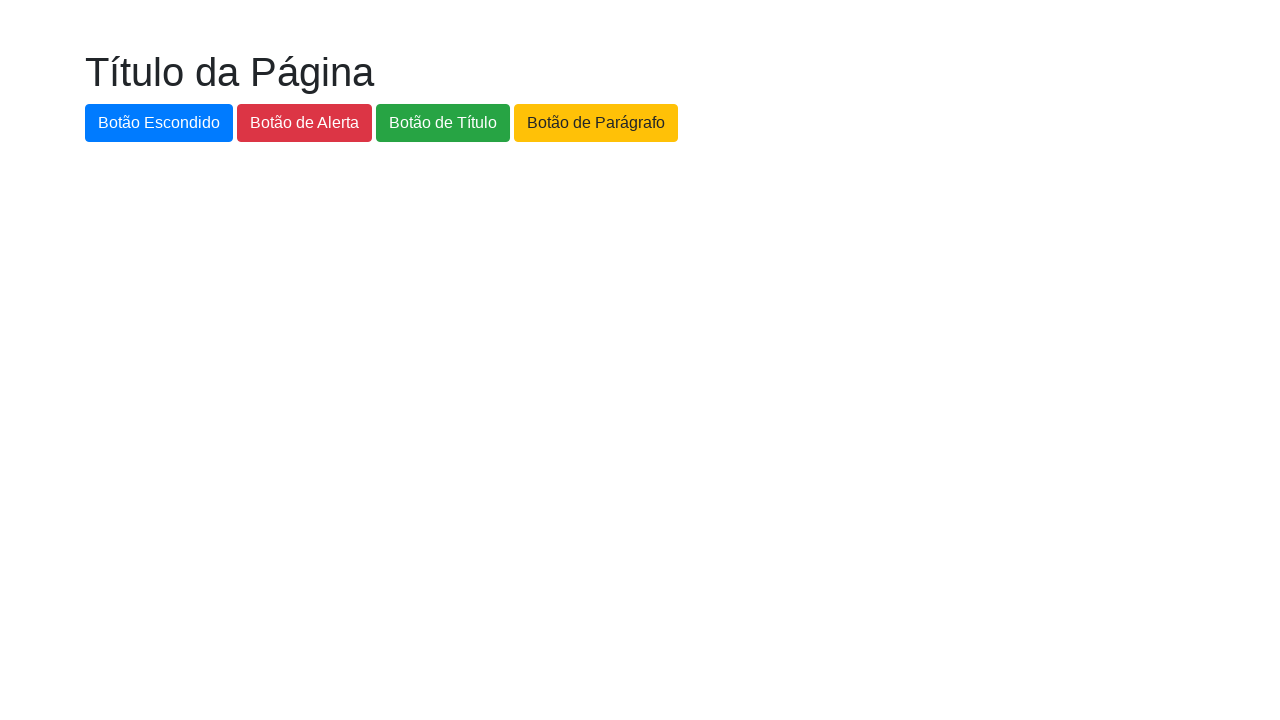

Waited for title text to change to 'Novo Título da Página'
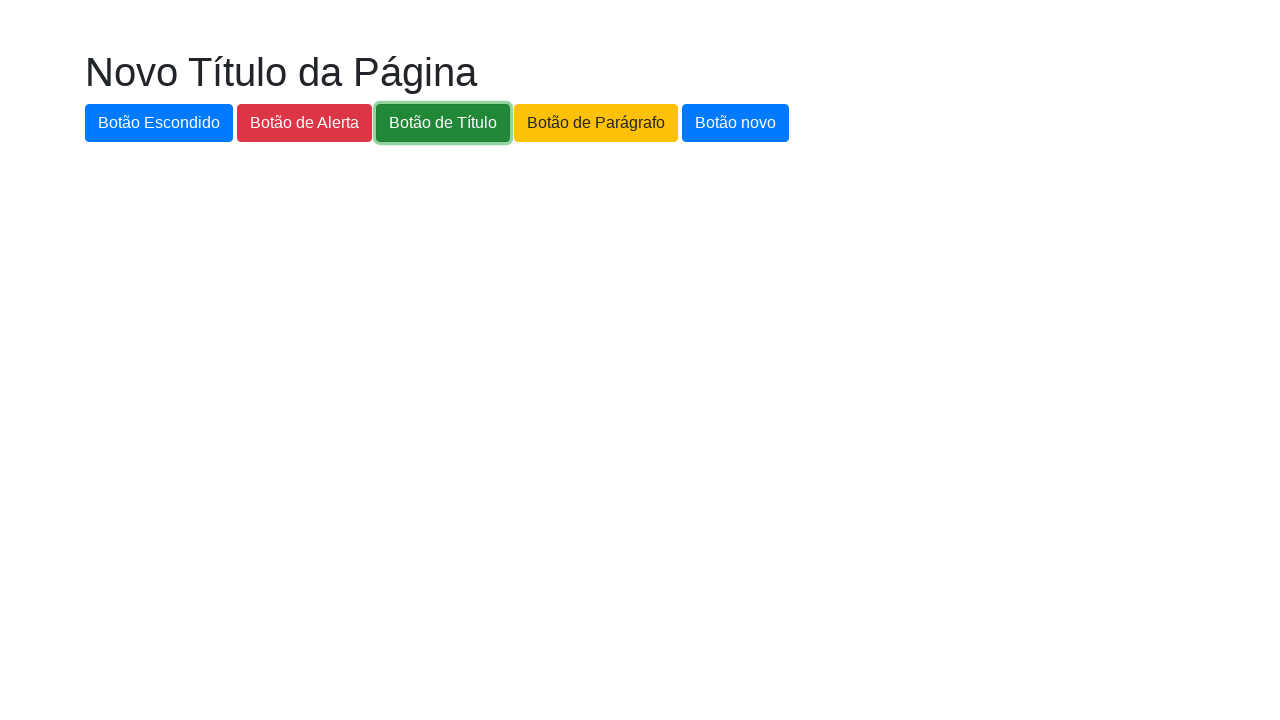

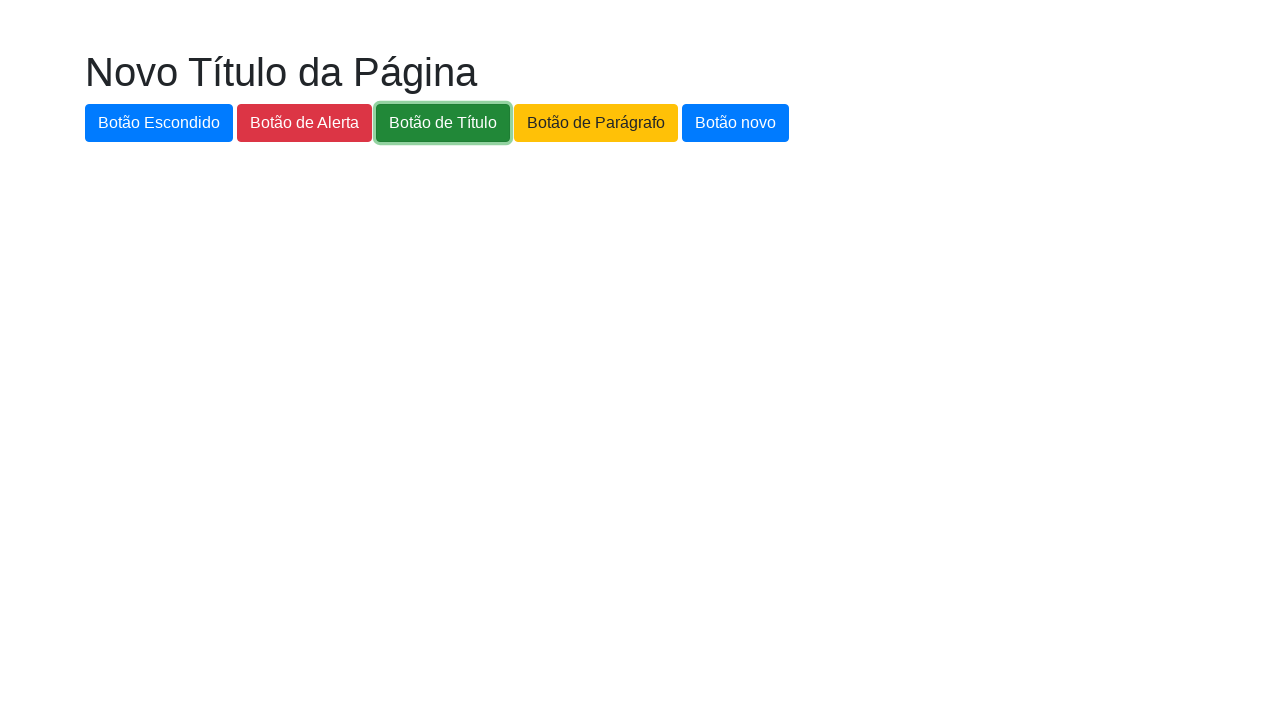